Tests clicking the login link to open the login modal dialog

Starting URL: https://www.demoblaze.com/index.html

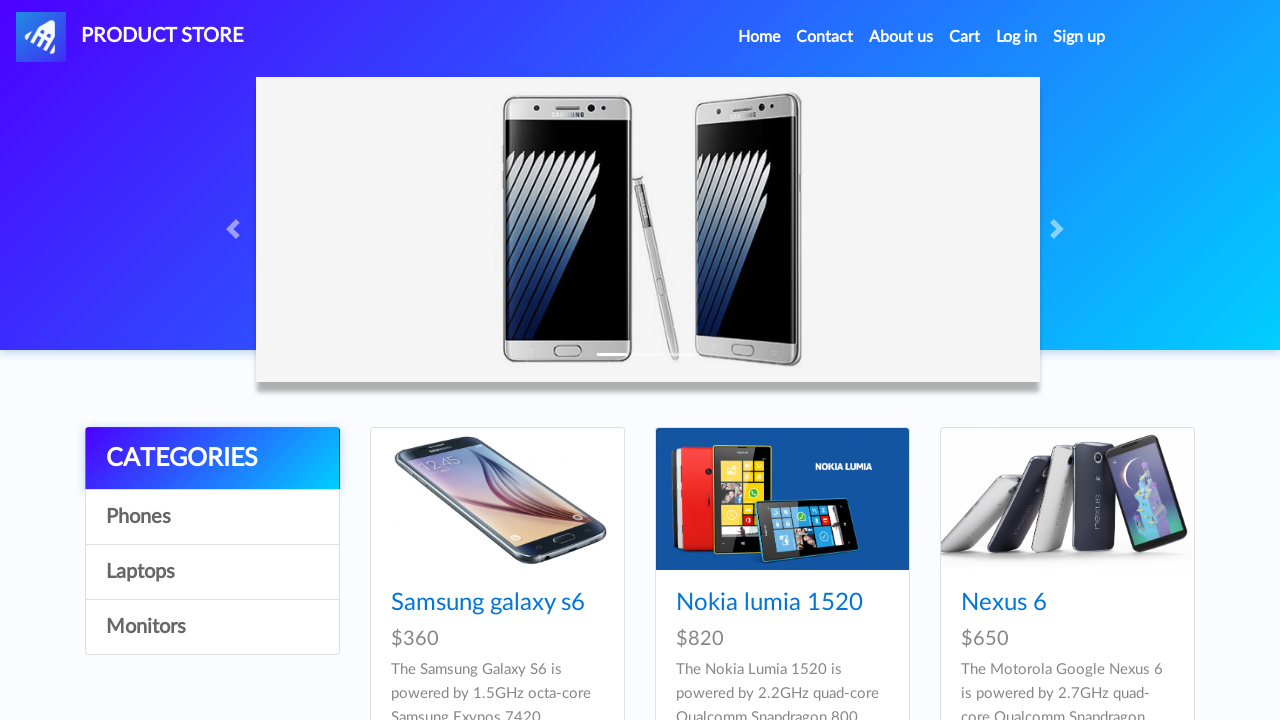

Clicked login link to open login modal at (1017, 37) on #login2
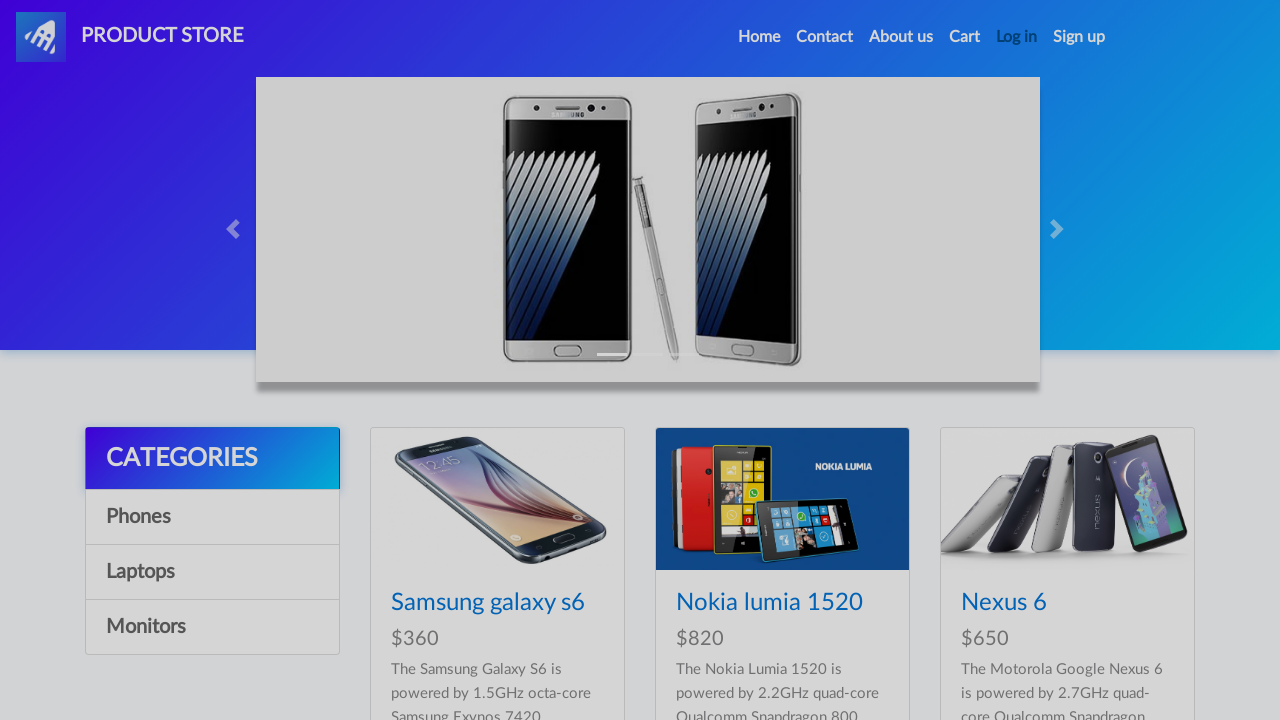

Login modal dialog is now visible
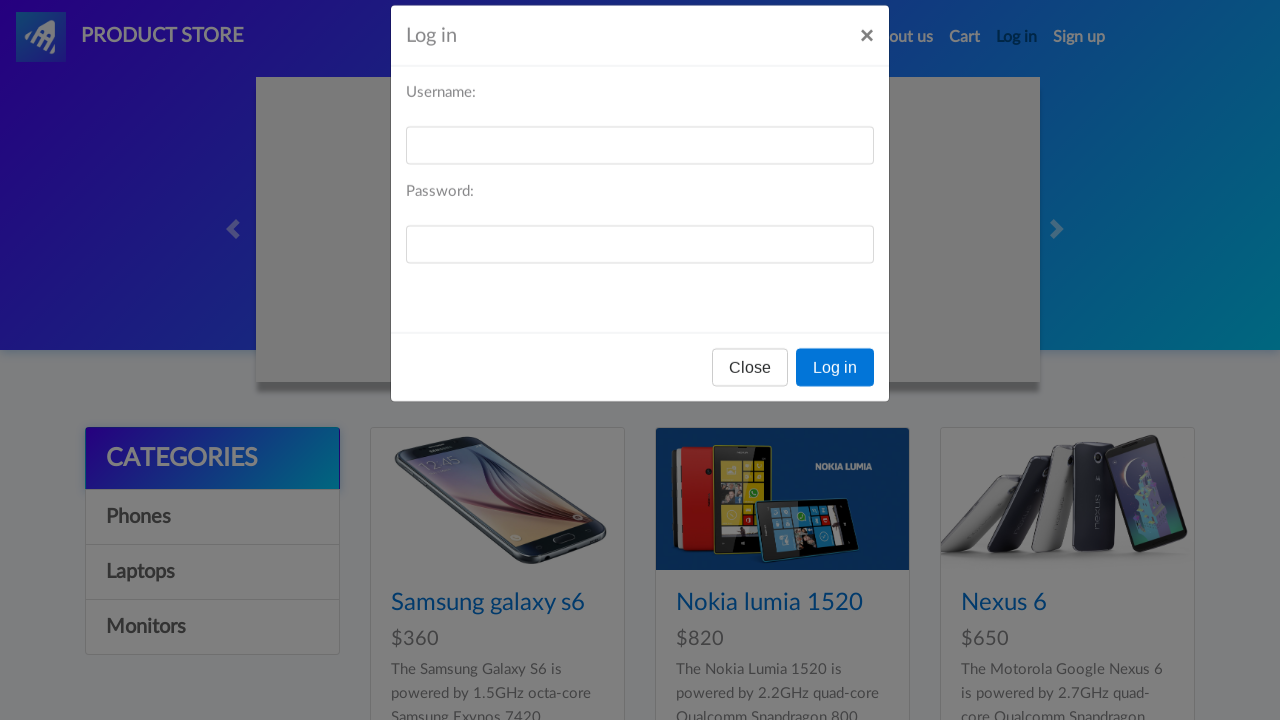

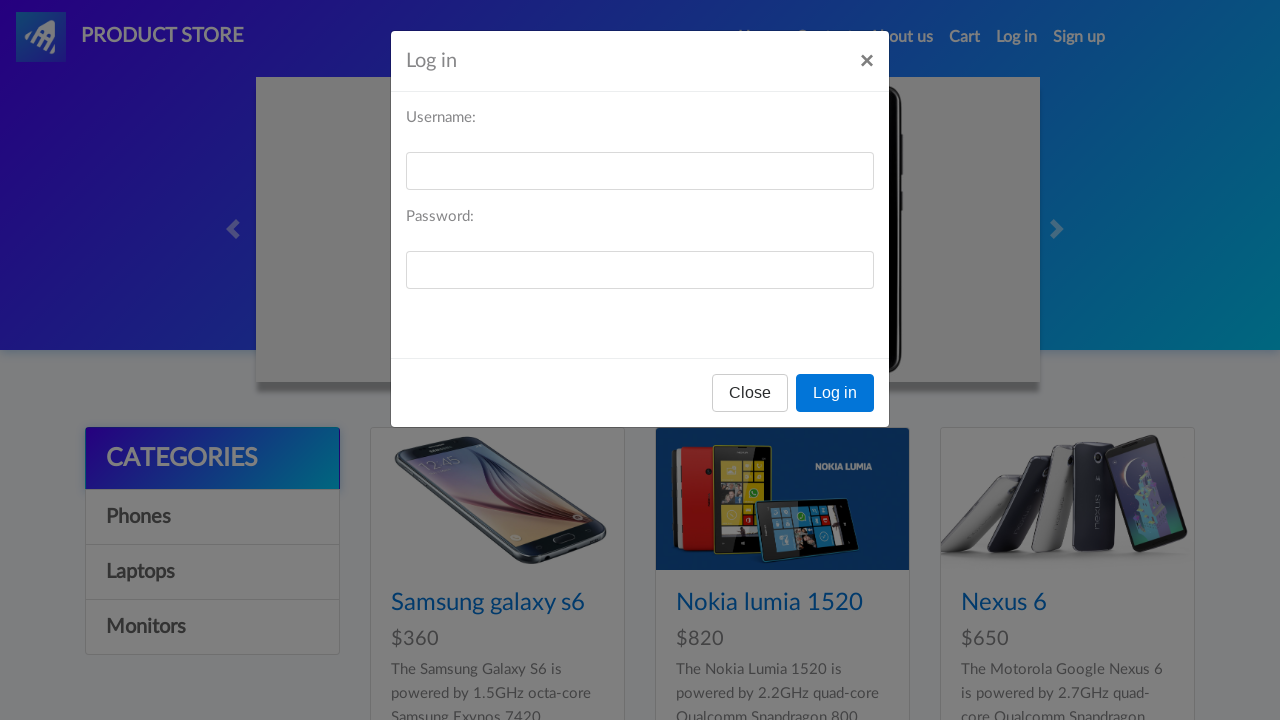